Tests iframe handling by switching to a frame named "frame1" and verifying the presence of a heading element within that frame

Starting URL: https://demoqa.com/frames

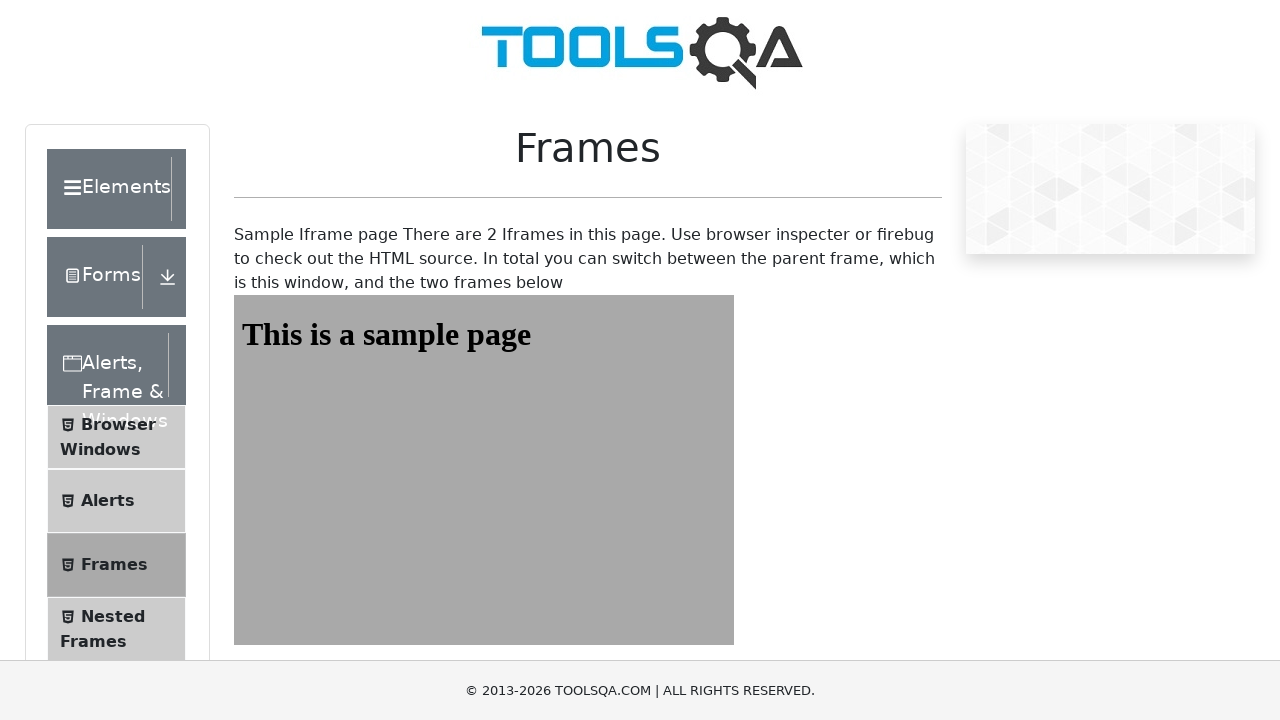

Navigated to https://demoqa.com/frames
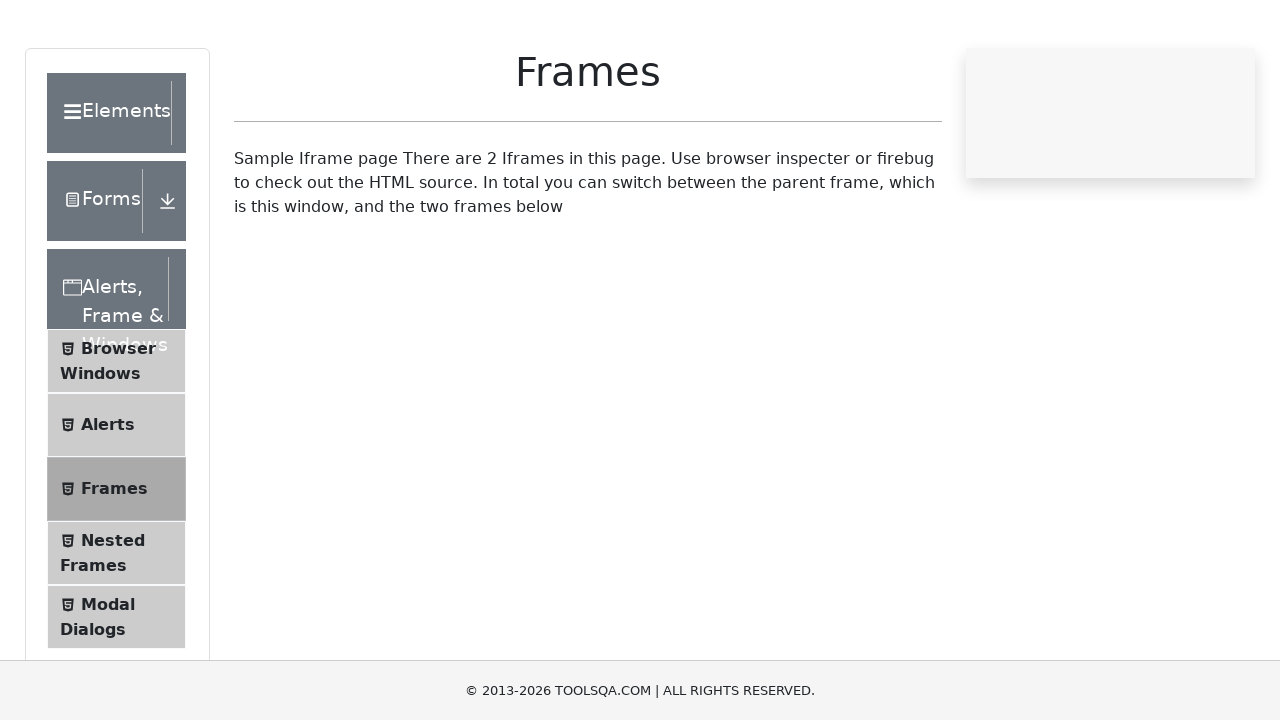

Located iframe with id 'frame1'
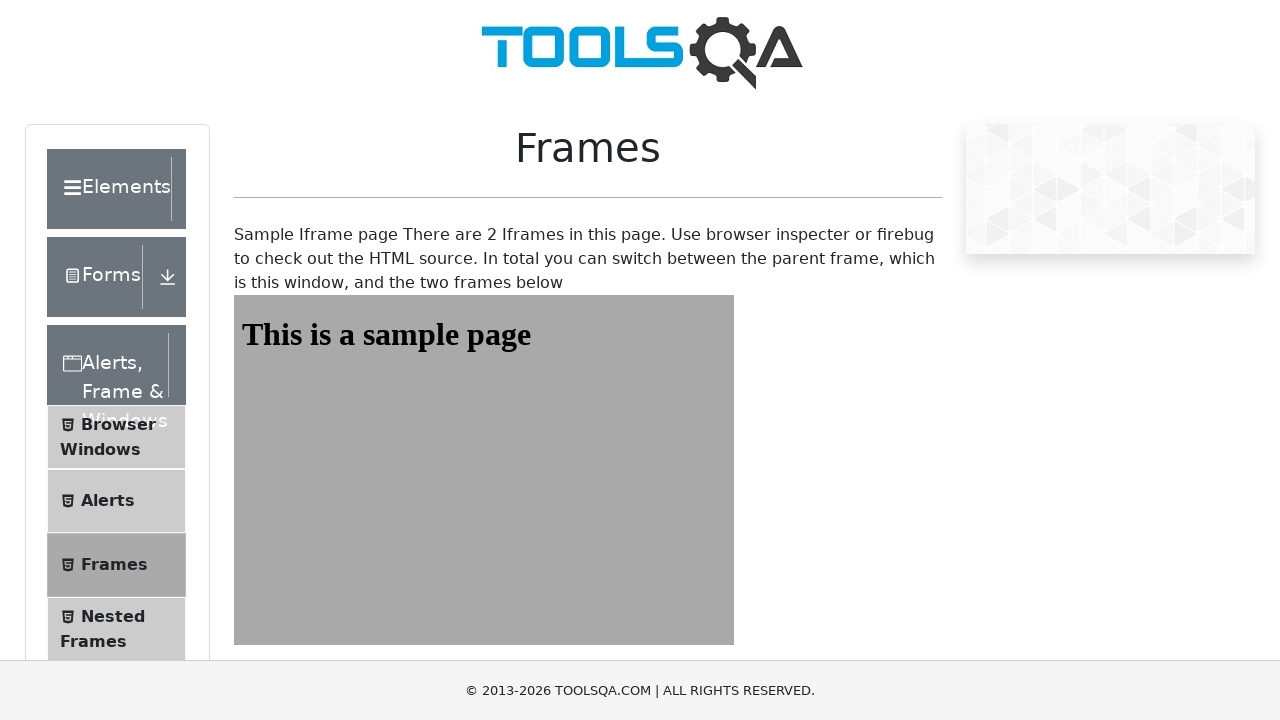

Located heading element with id 'sampleHeading' inside frame1
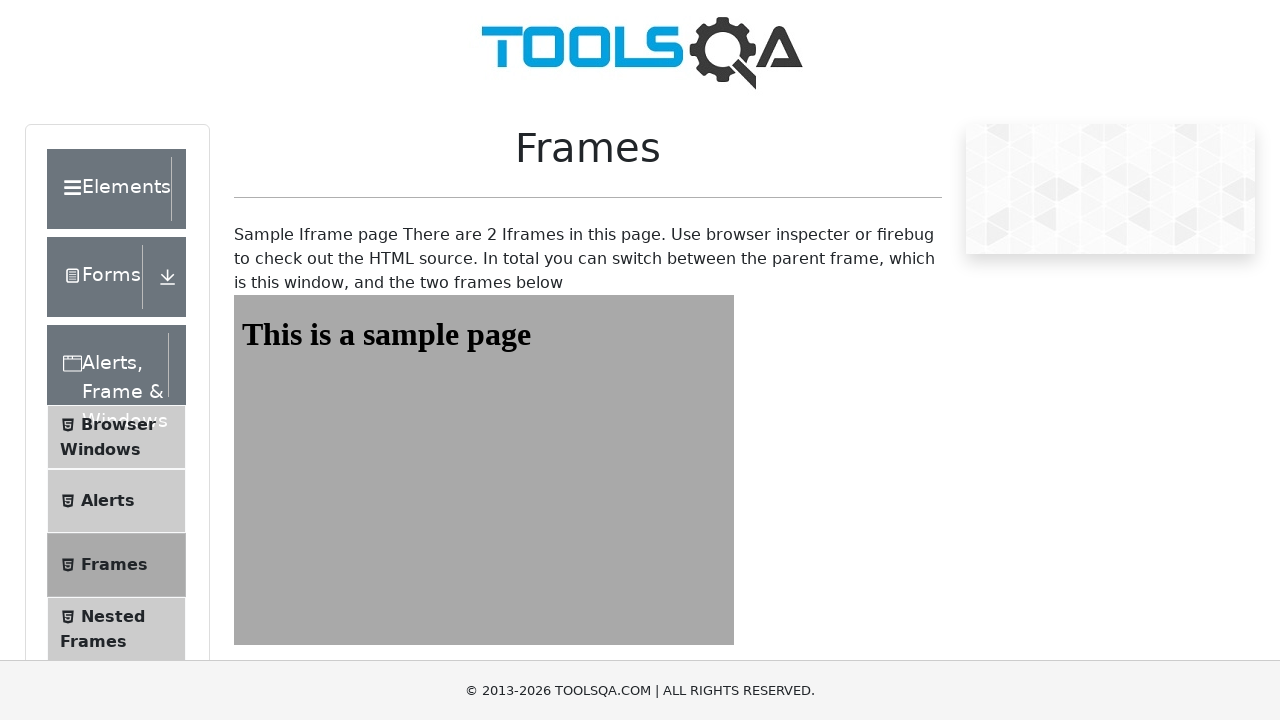

Heading element became visible
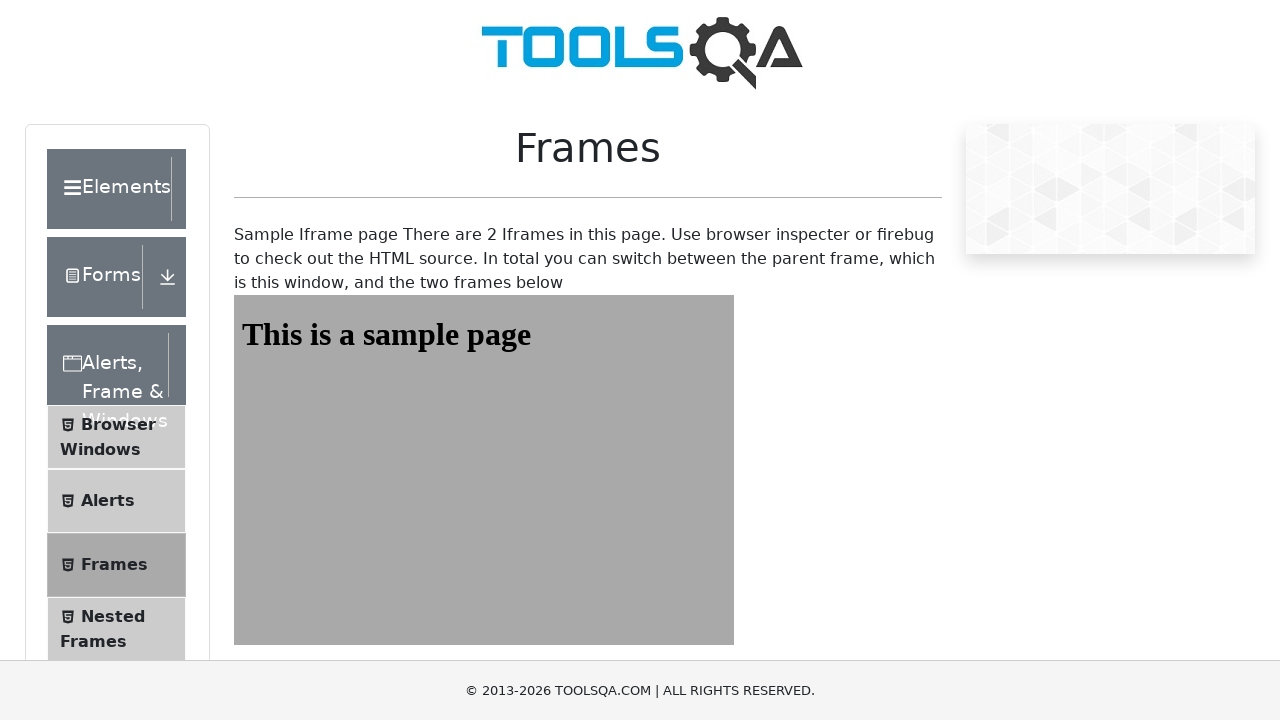

Retrieved heading text content: 'This is a sample page'
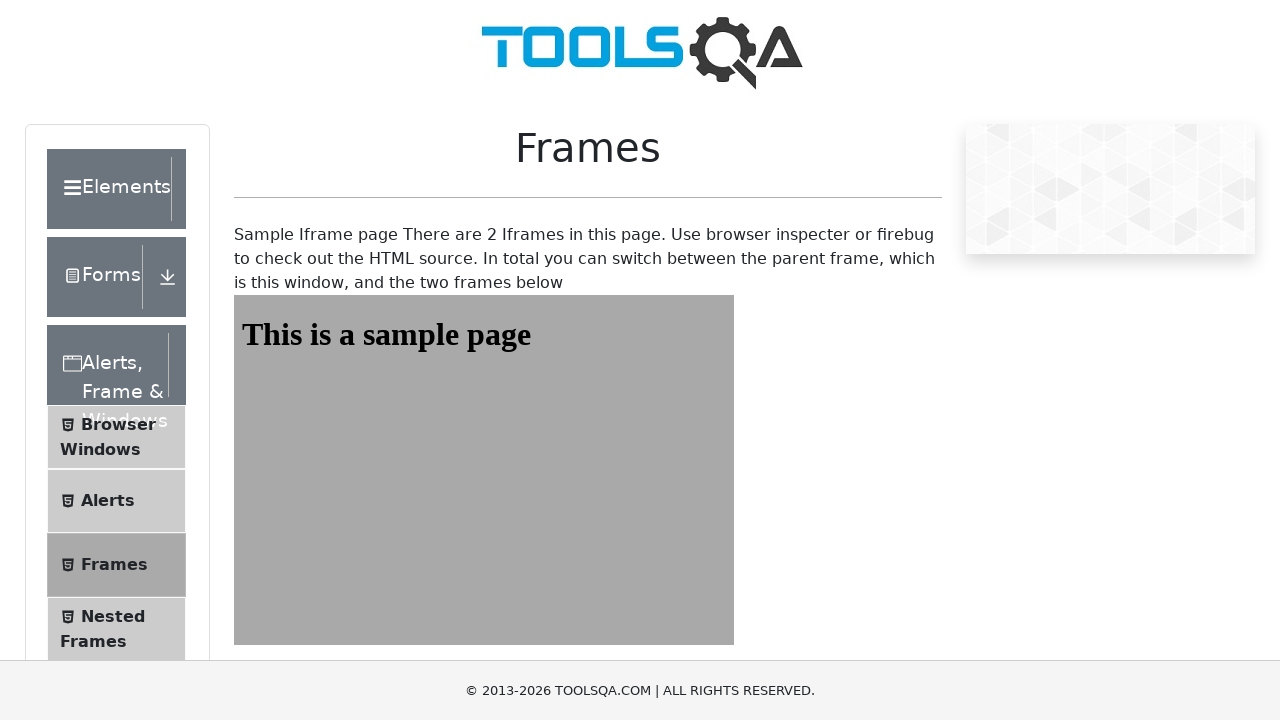

Printed heading text: 'This is a sample page'
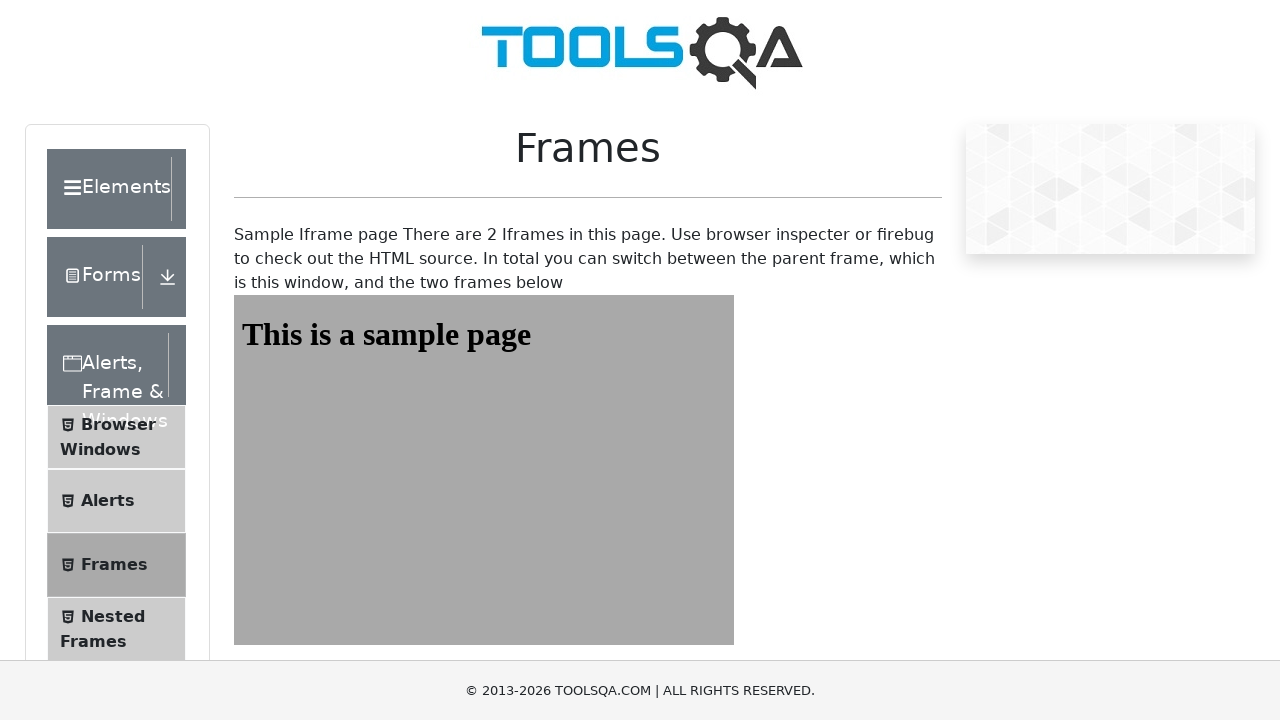

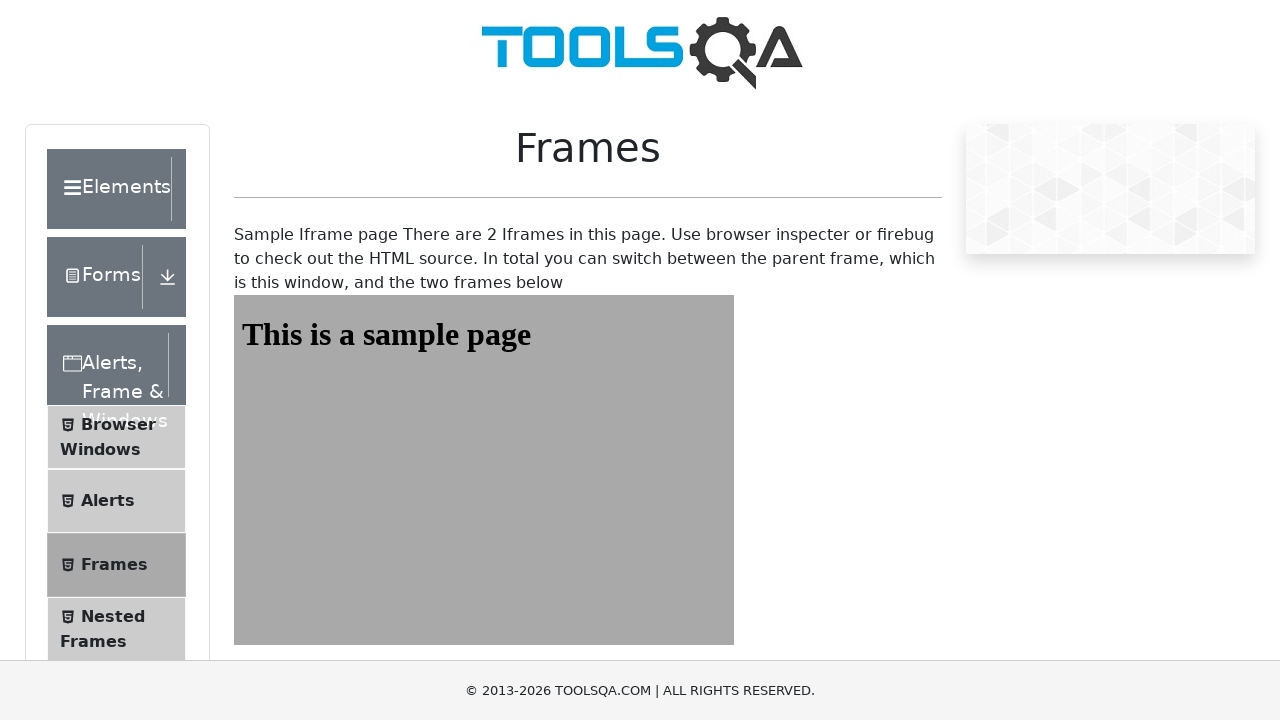